Tests scrolling functionality on a page and within a table, then verifies that the sum of values in a table column matches the displayed total

Starting URL: https://rahulshettyacademy.com/AutomationPractice/

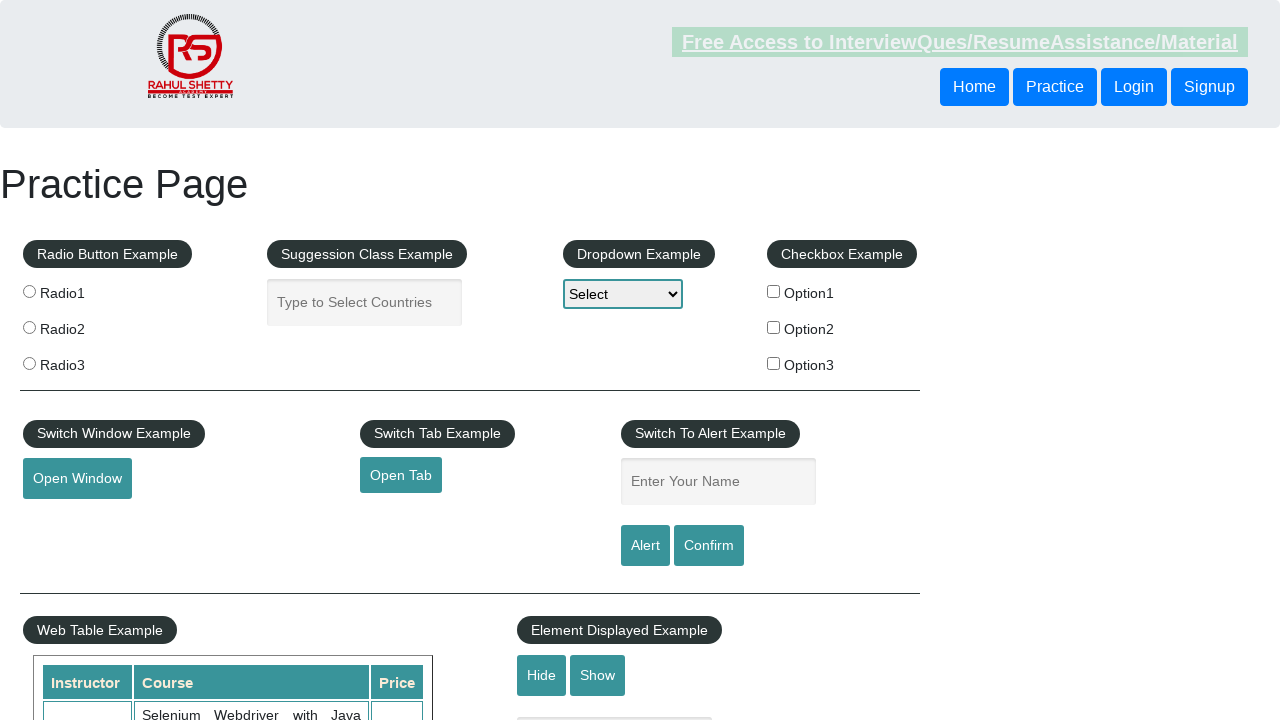

Scrolled down the page by 500 pixels
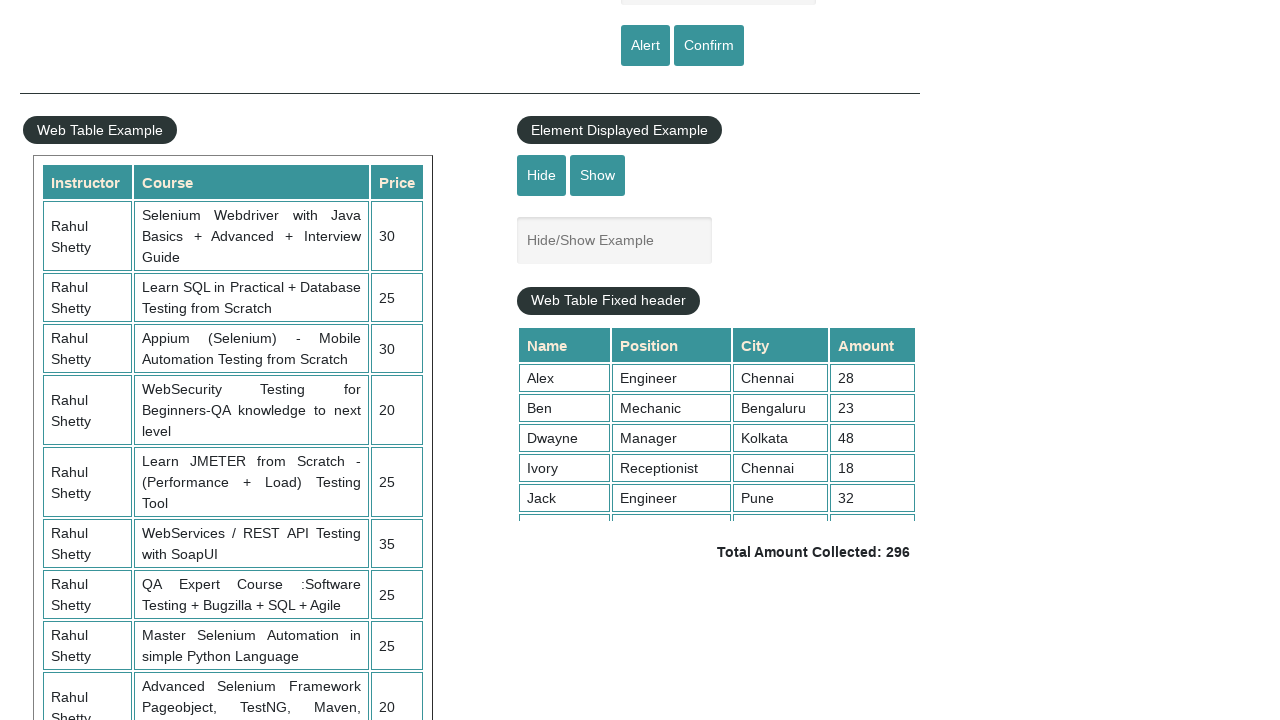

Scrolled within the fixed header table to position 5000
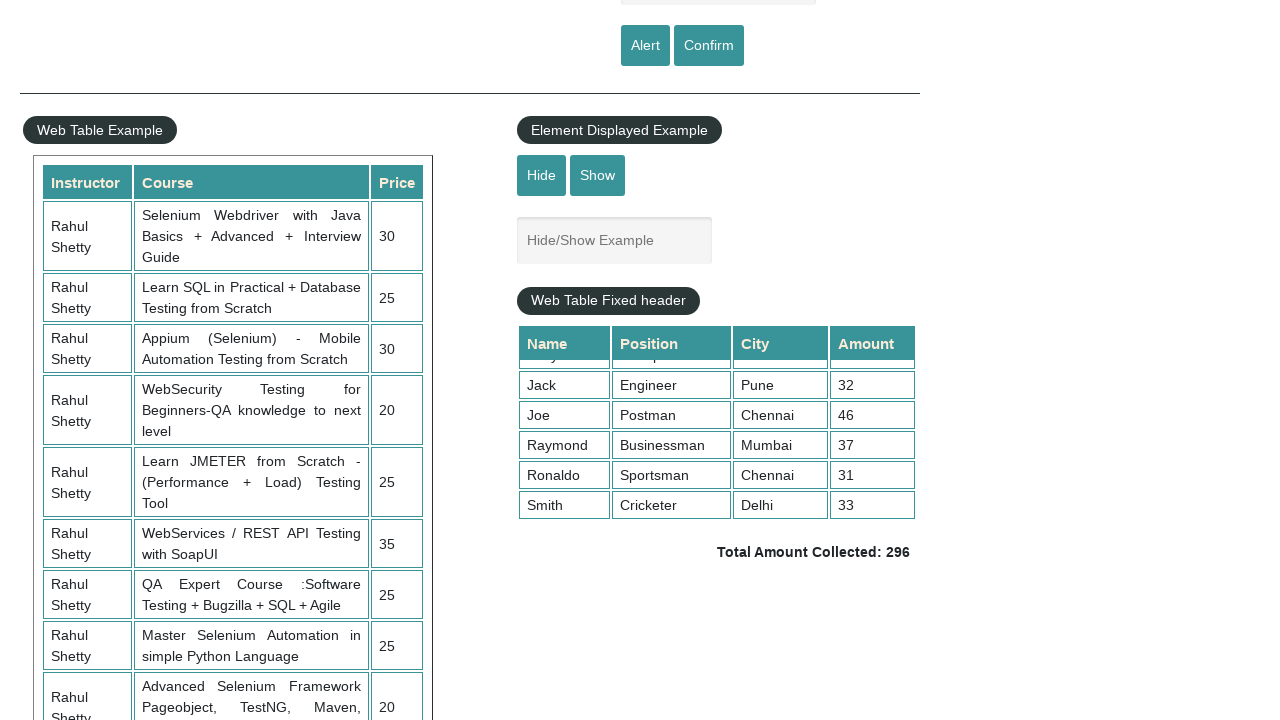

Retrieved all values from the 4th column of the table
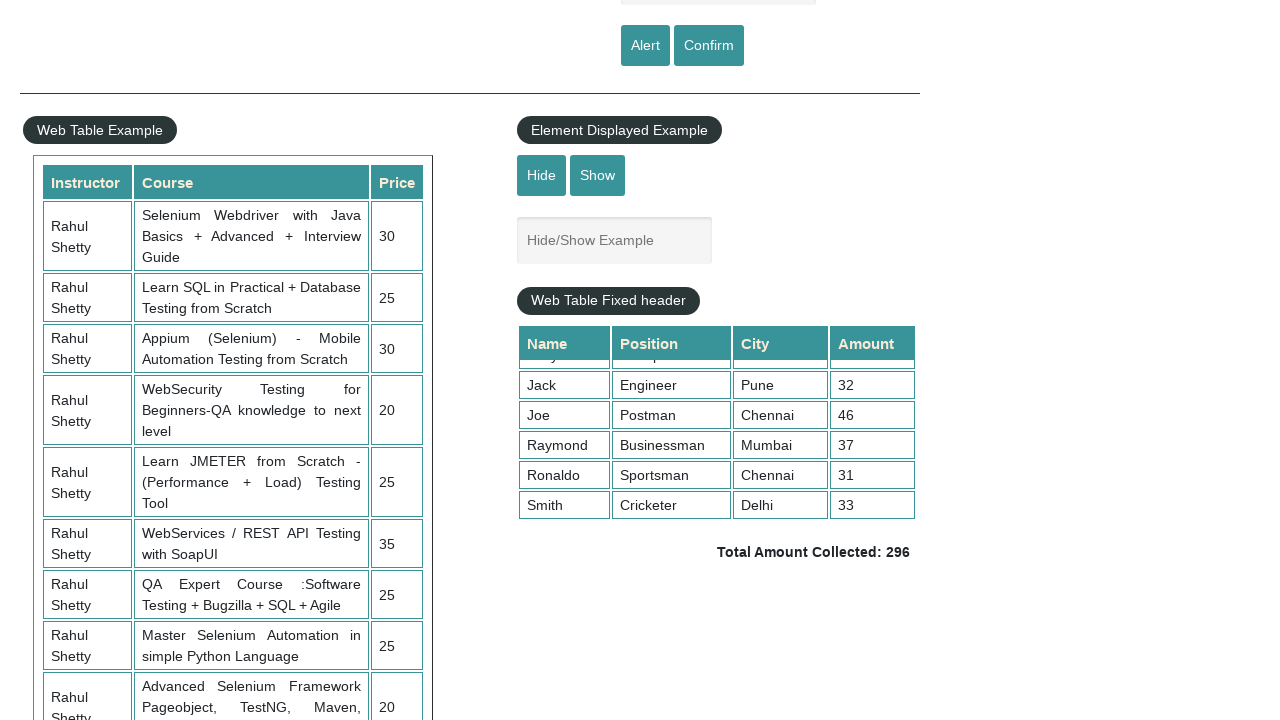

Calculated sum of all column values: 296
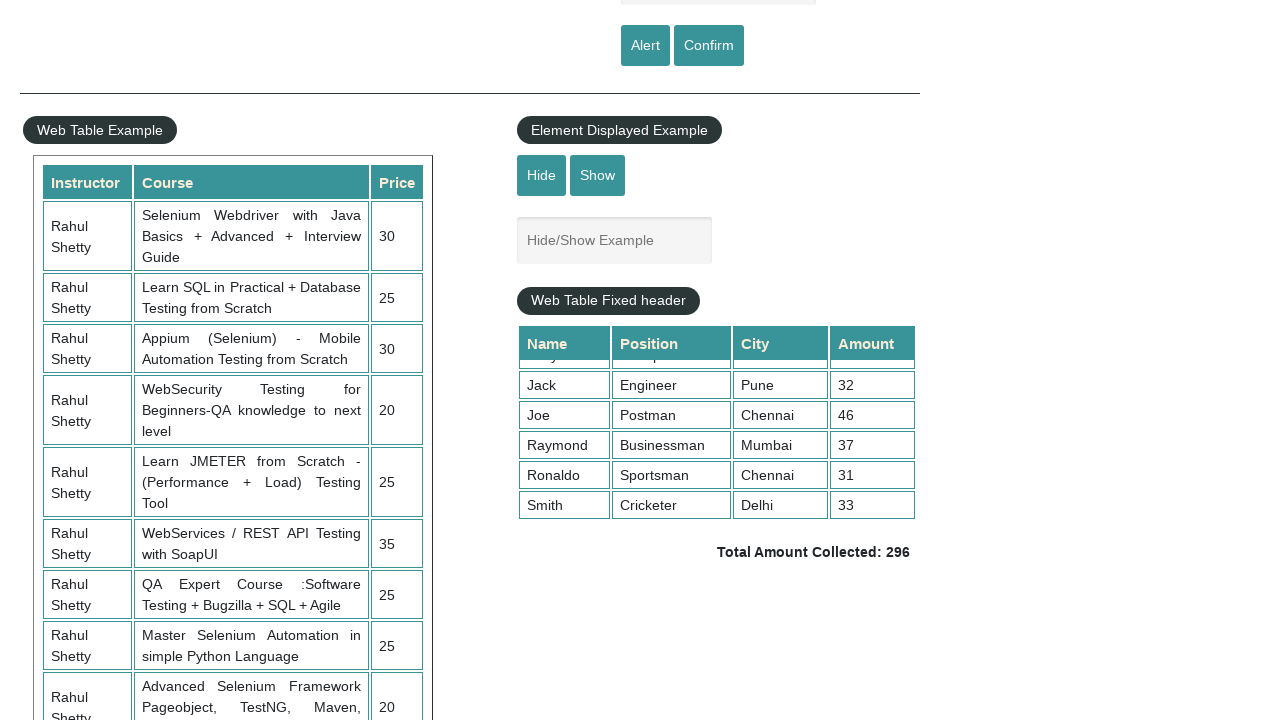

Retrieved the displayed total amount from the page
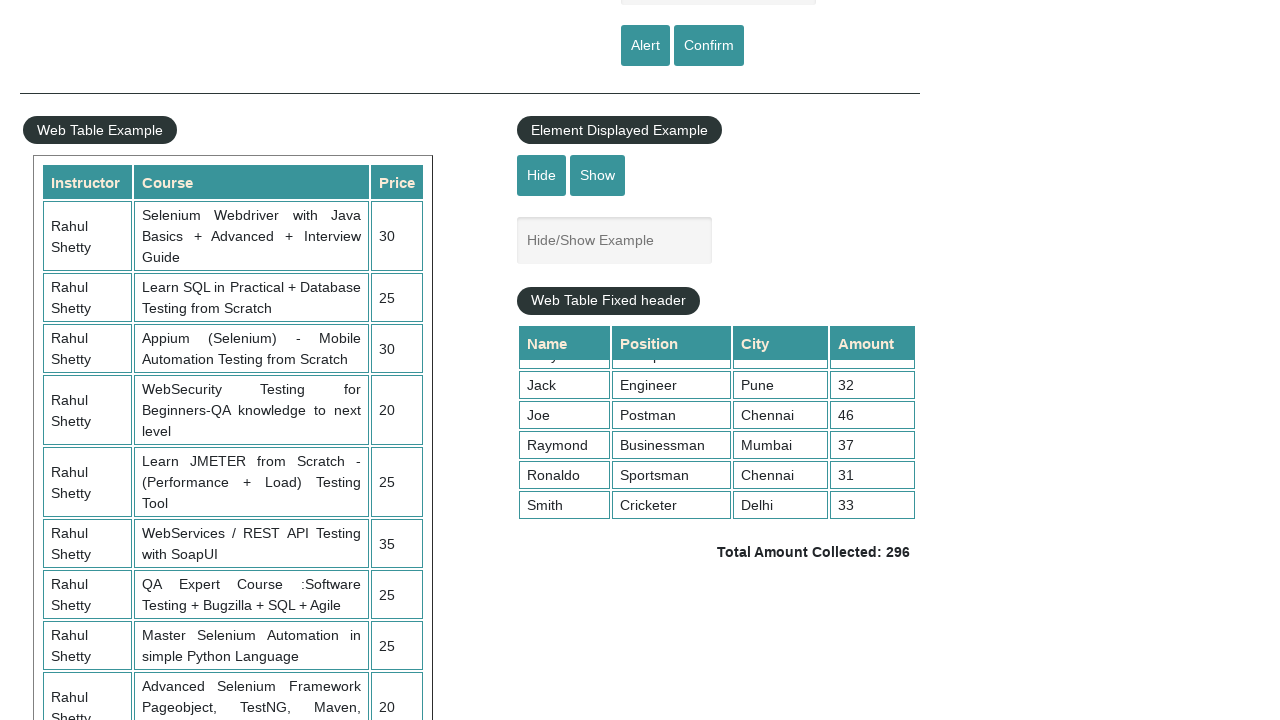

Extracted numeric value from displayed total: 296
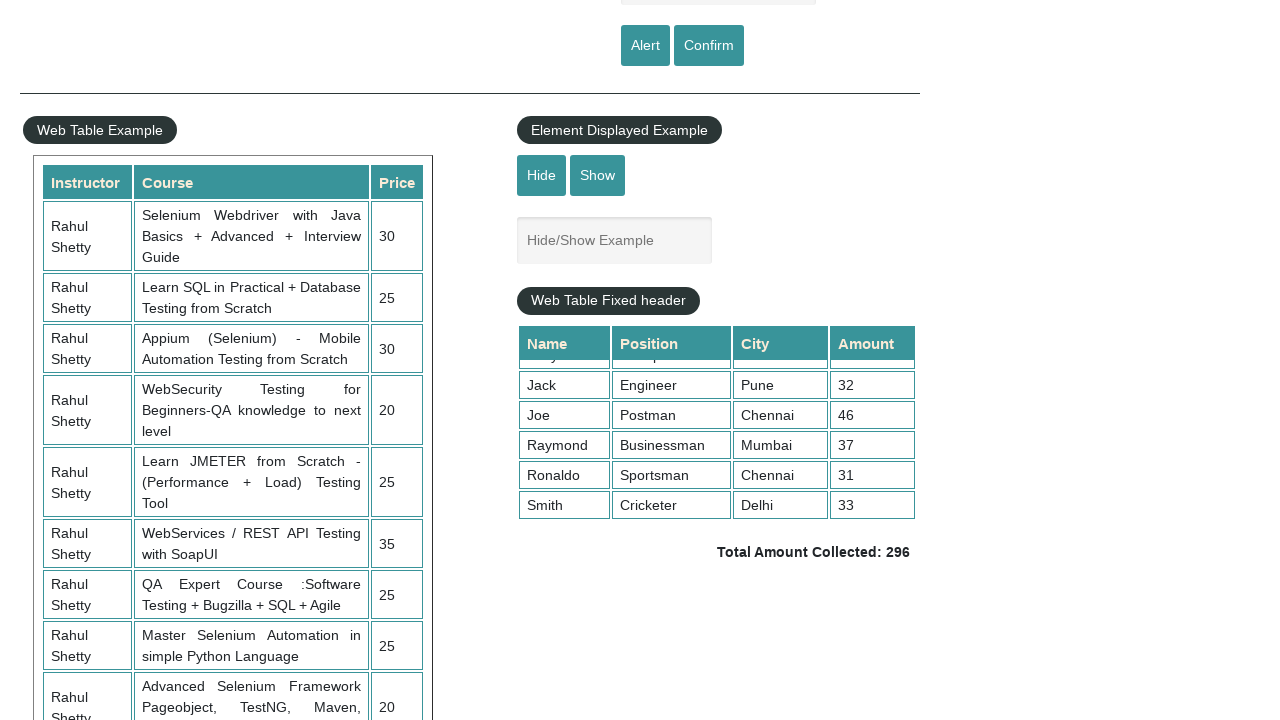

Verified that calculated sum (296) matches displayed total (296)
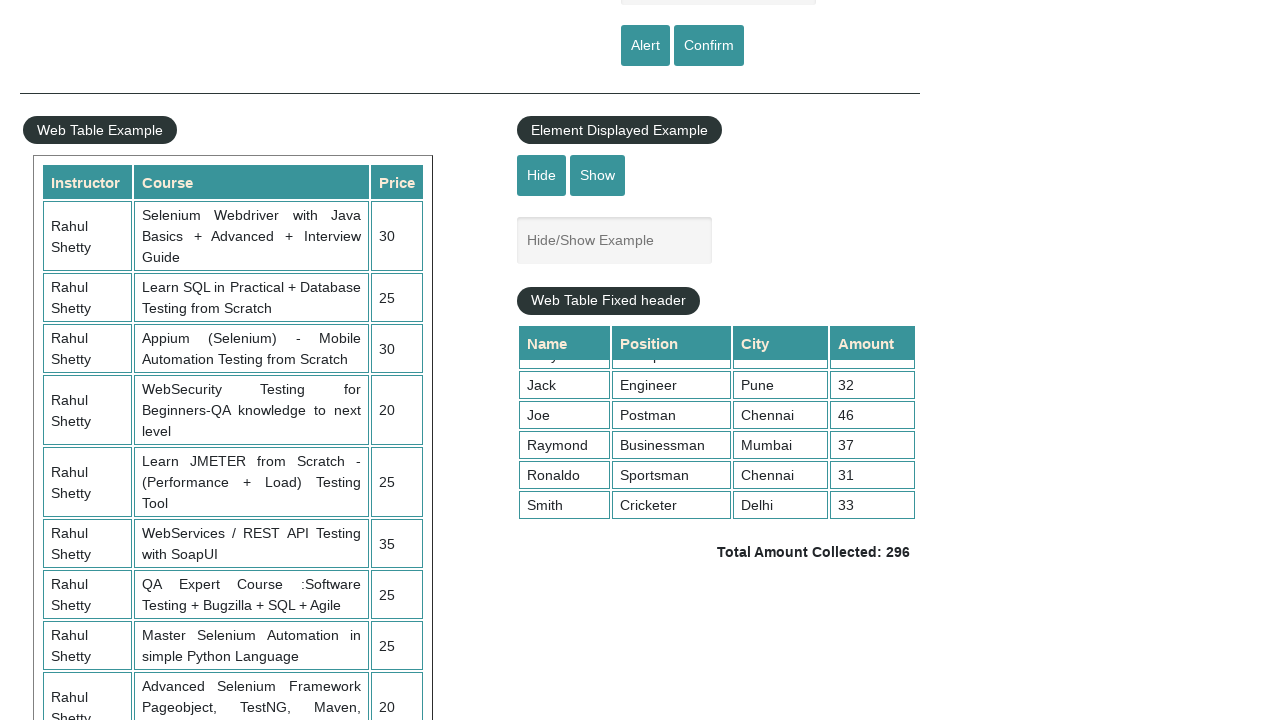

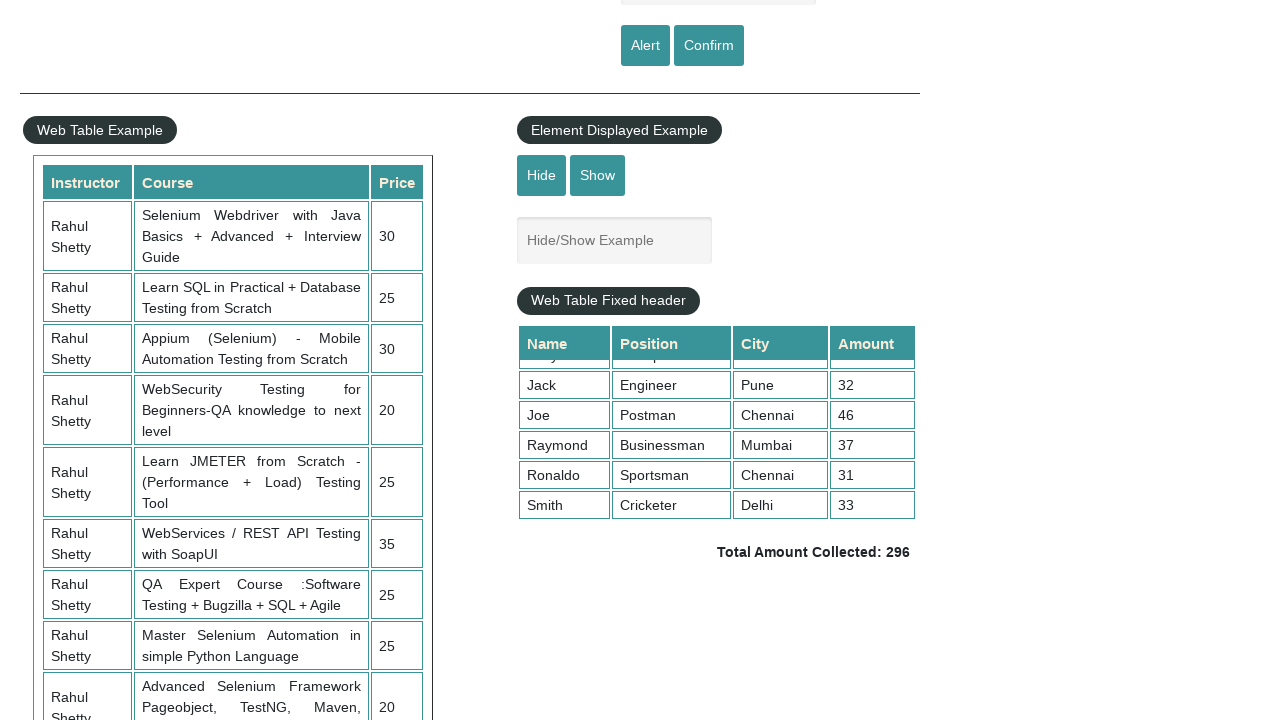